Tests hover functionality by hovering over user figures and clicking their profile links, then verifying navigation to user detail pages

Starting URL: https://the-internet.herokuapp.com/hovers

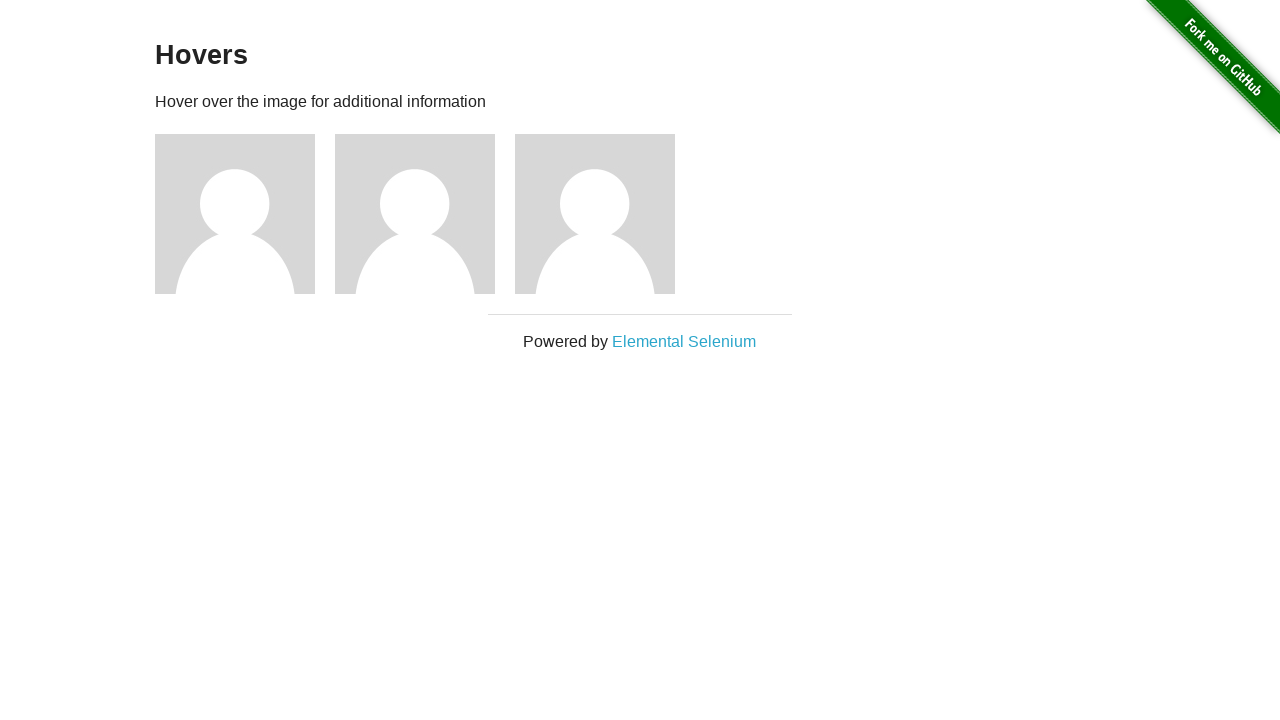

Hovered over user figure for user1 at (245, 214) on .figure >> internal:has-text="user1"i
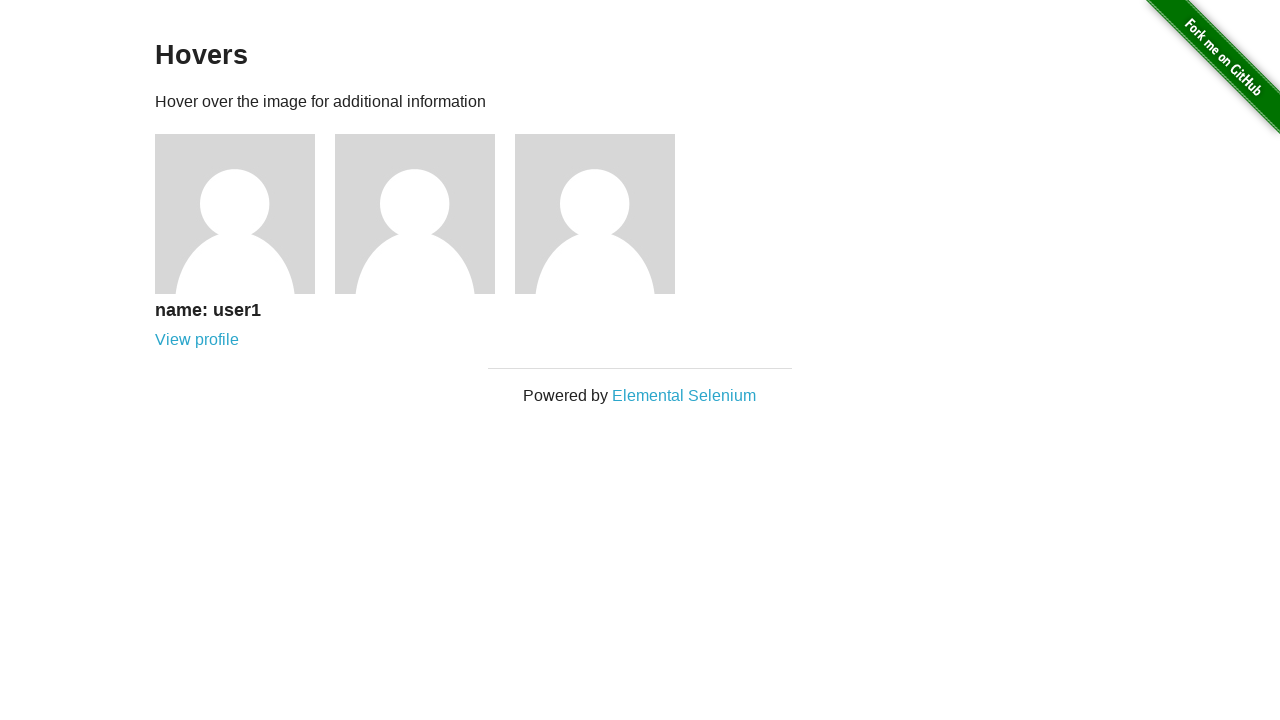

Clicked profile link for user1 at (197, 340) on .figcaption >> internal:has-text="user1"i >> a
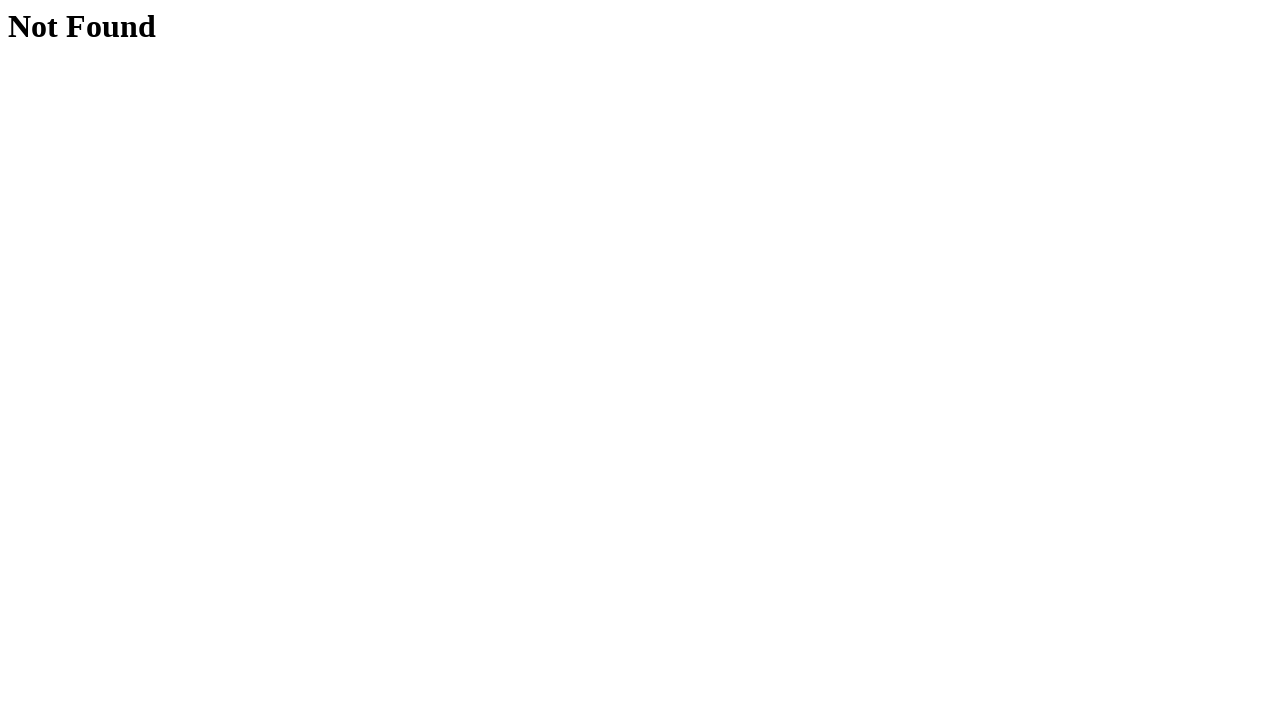

Successfully navigated to user detail page for user 1
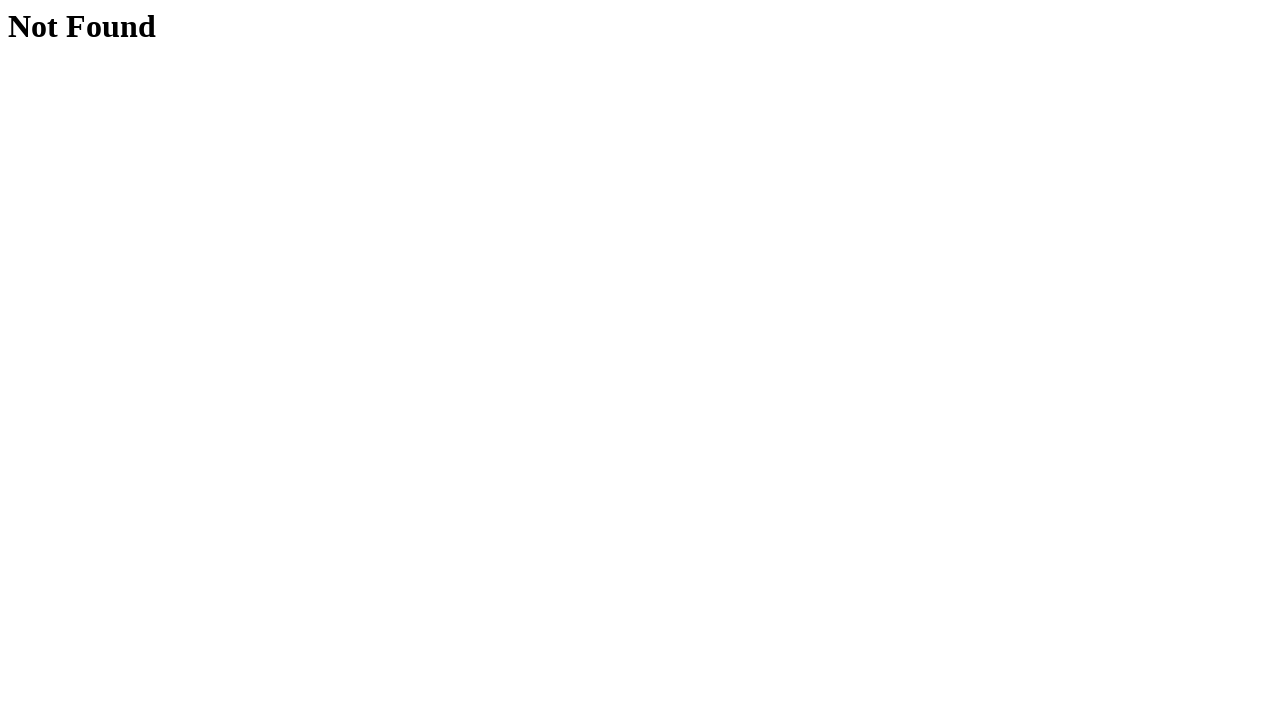

Navigated back to hovers page
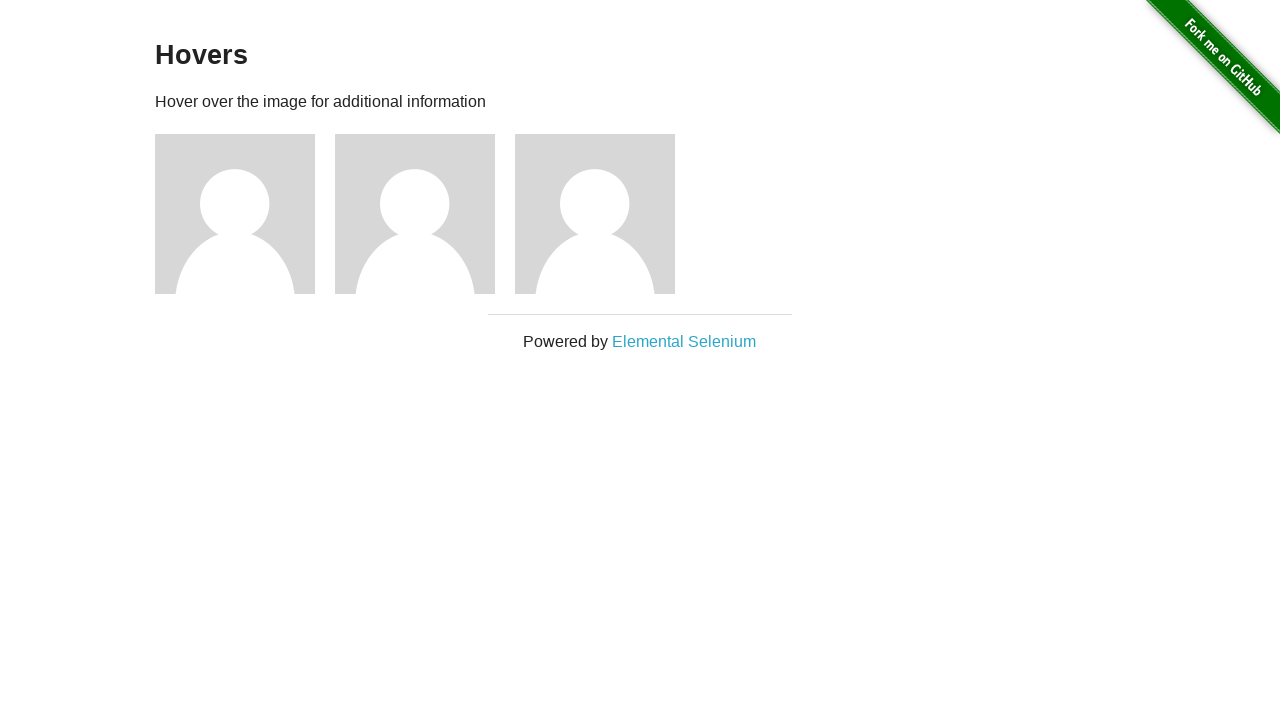

Hovered over user figure for user2 at (425, 214) on .figure >> internal:has-text="user2"i
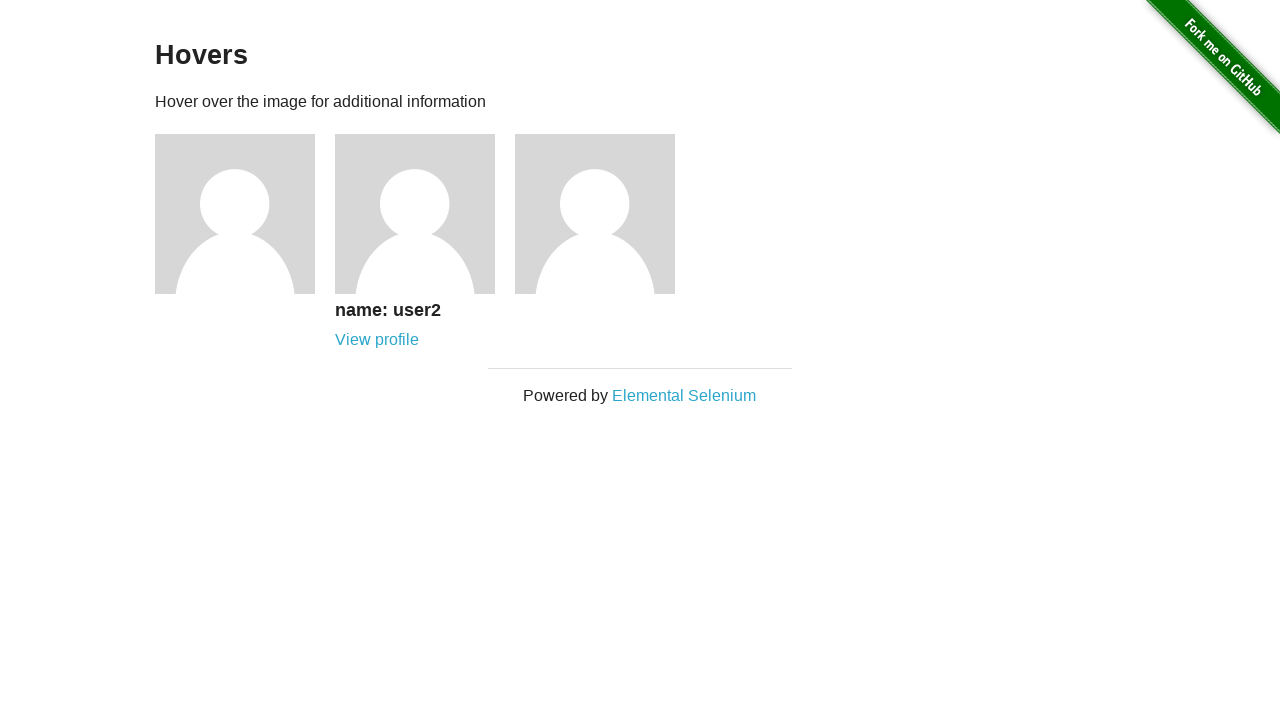

Clicked profile link for user2 at (377, 340) on .figcaption >> internal:has-text="user2"i >> a
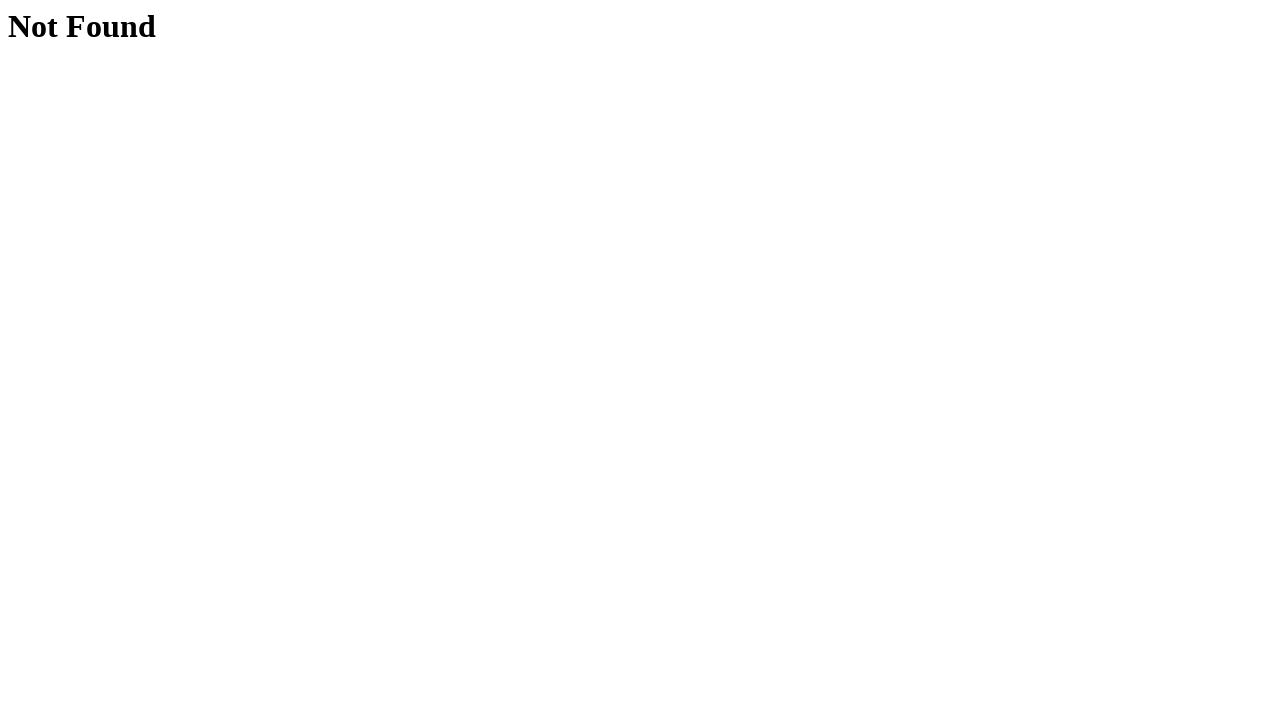

Successfully navigated to user detail page for user 2
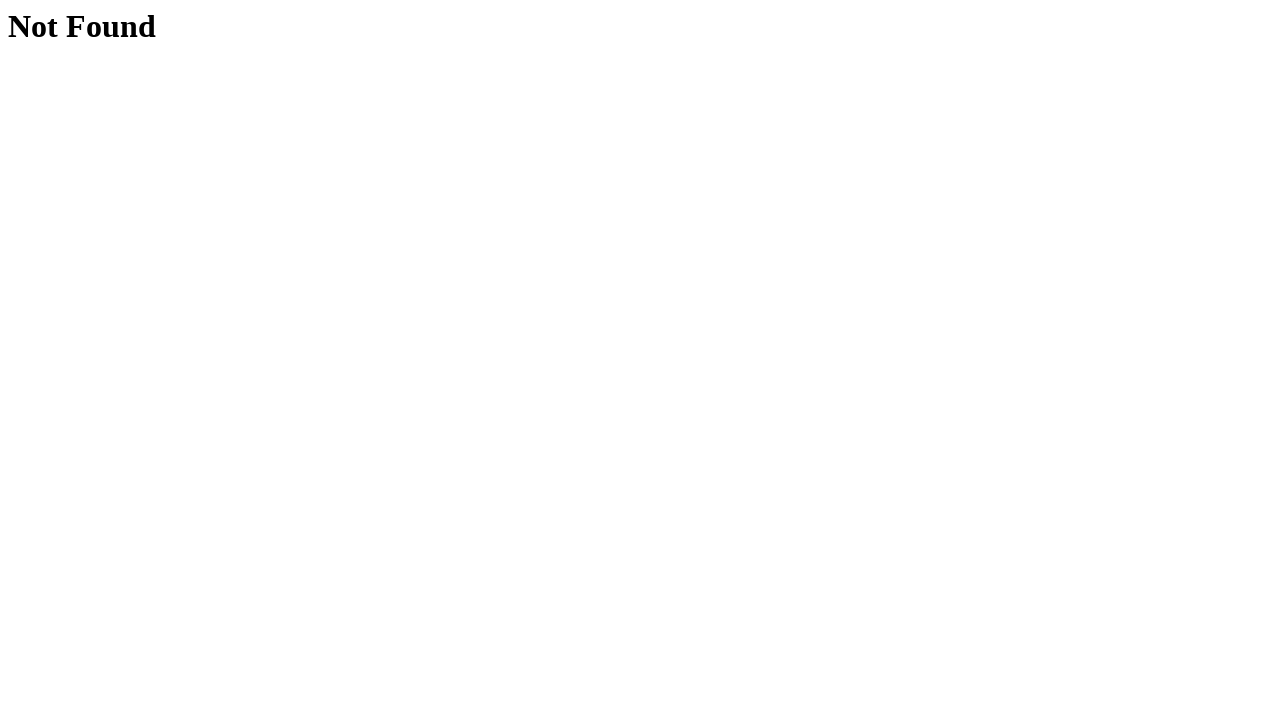

Navigated back to hovers page
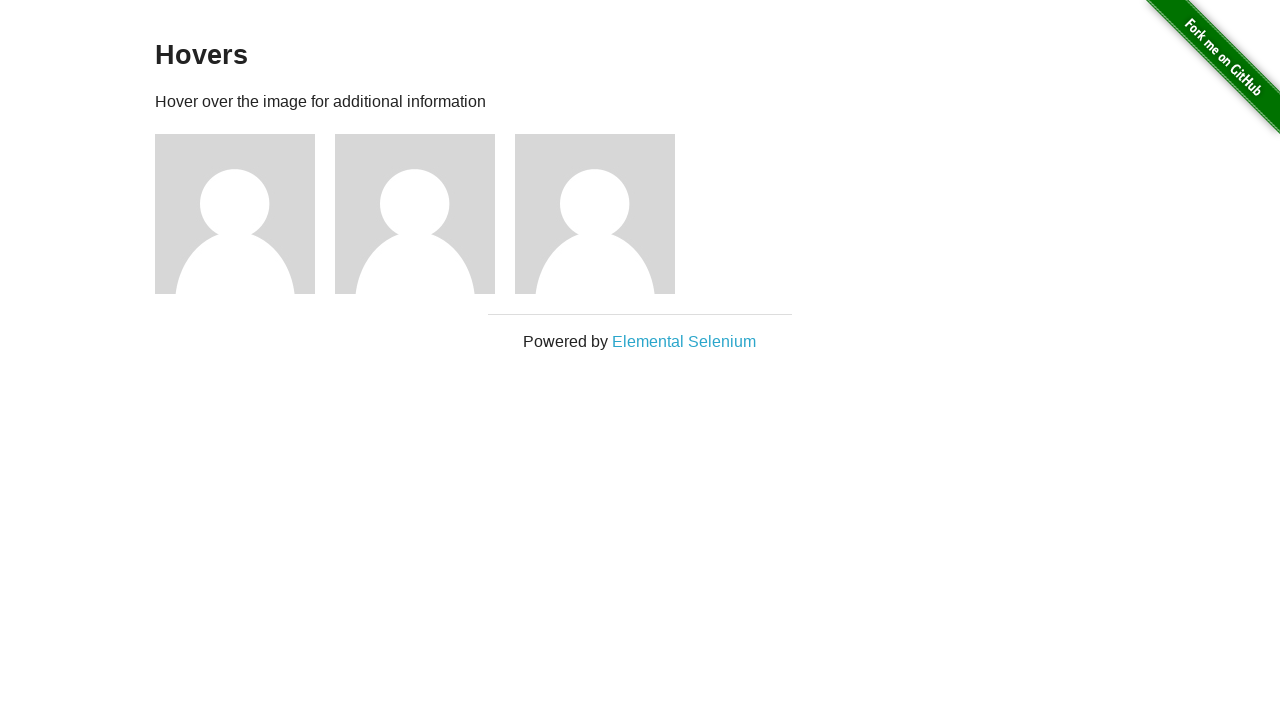

Hovered over user figure for user3 at (605, 214) on .figure >> internal:has-text="user3"i
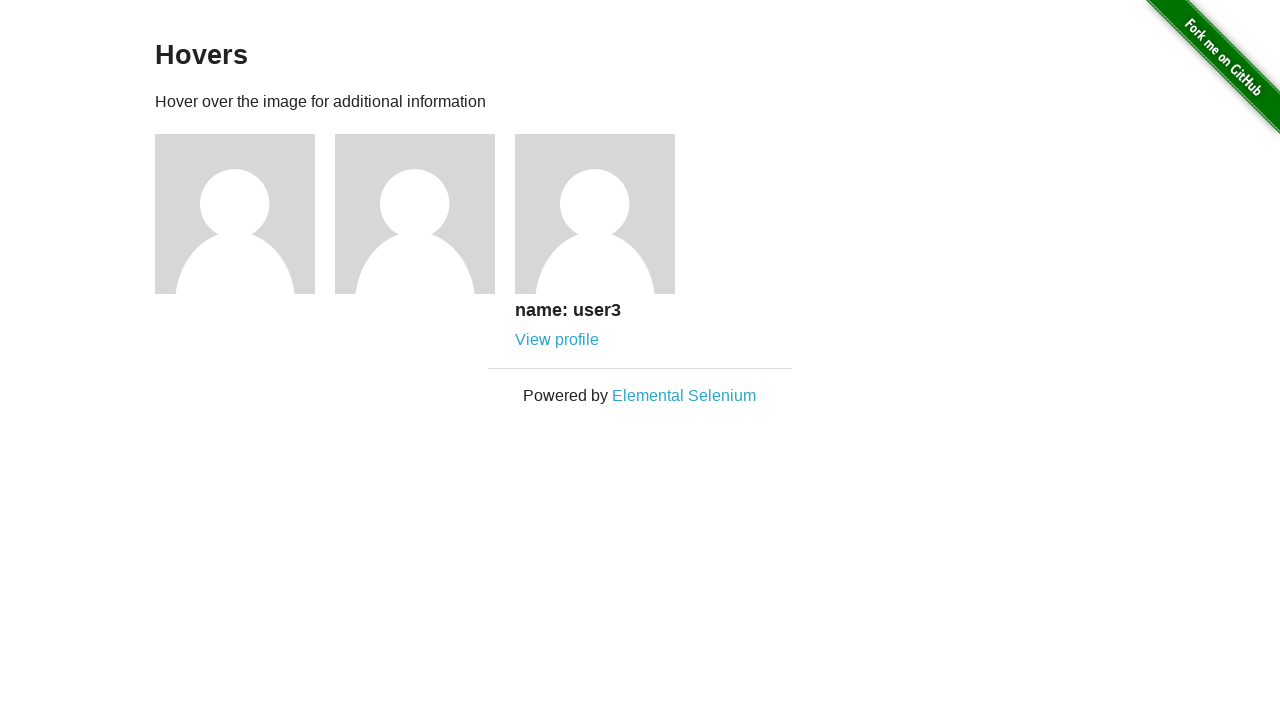

Clicked profile link for user3 at (557, 340) on .figcaption >> internal:has-text="user3"i >> a
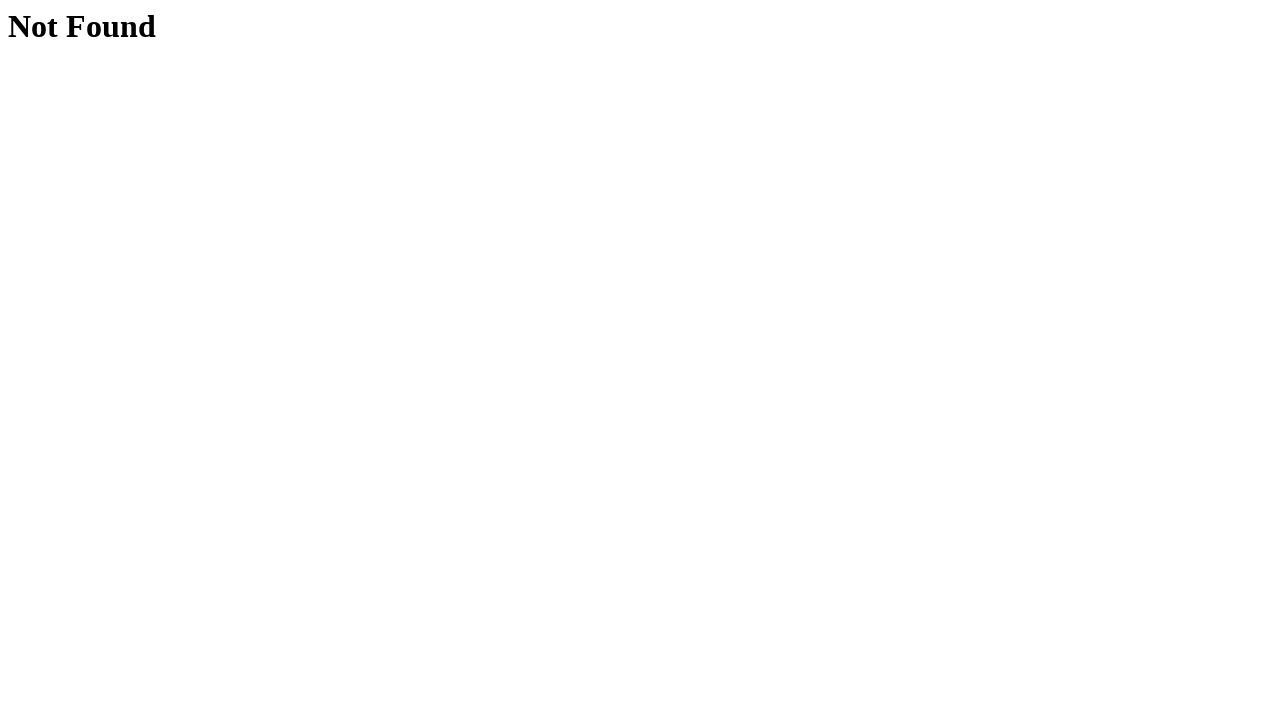

Successfully navigated to user detail page for user 3
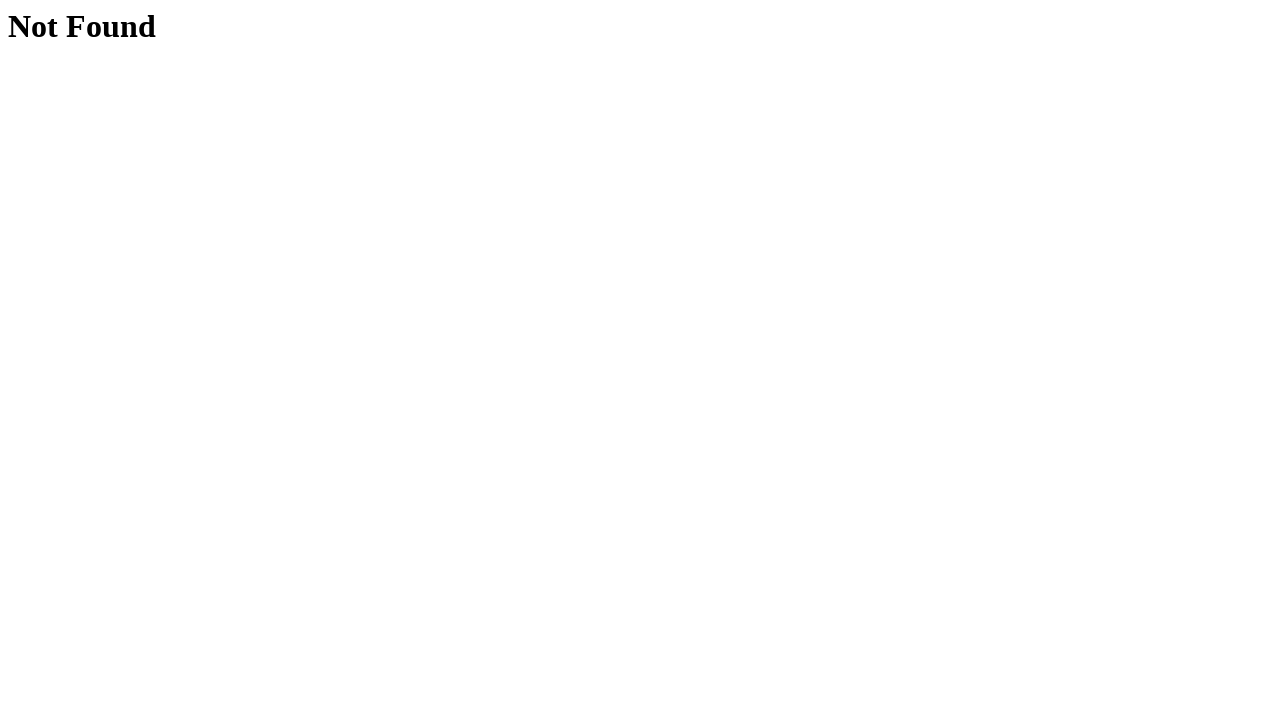

Navigated back to hovers page
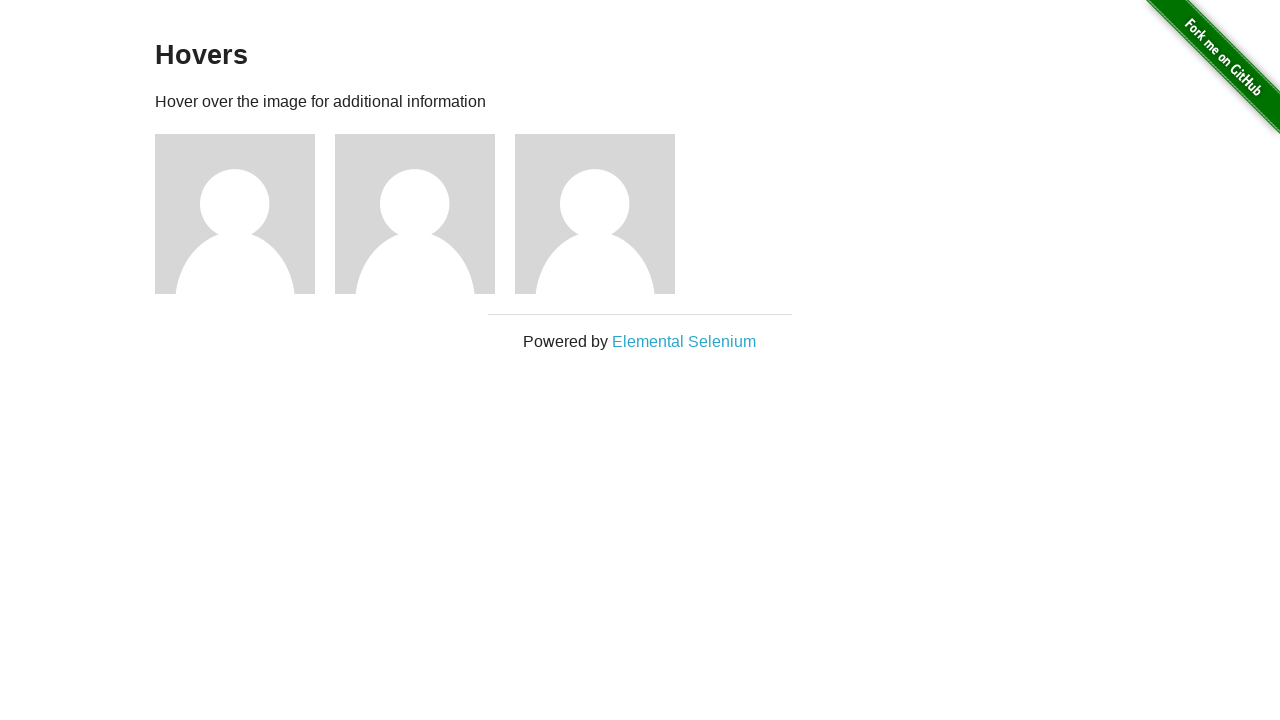

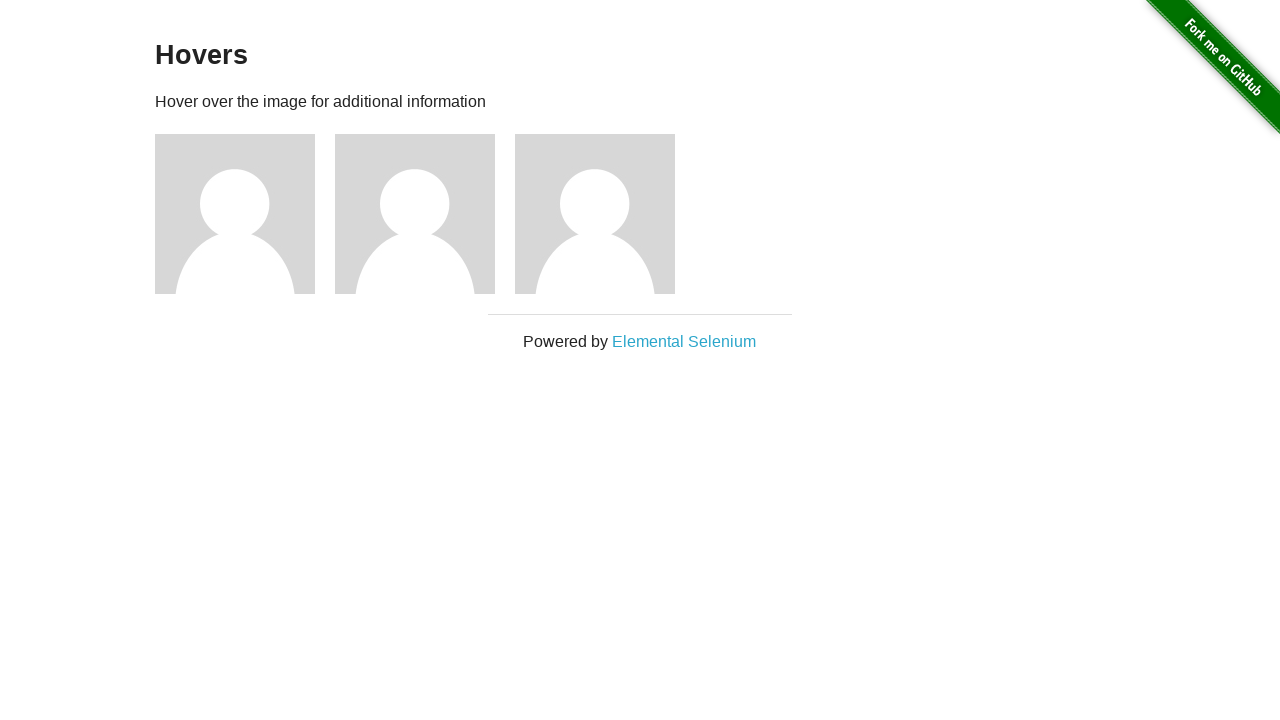